Tests autocomplete dropdown functionality by typing partial text and selecting a matching country from the suggestions

Starting URL: https://rahulshettyacademy.com/dropdownsPractise

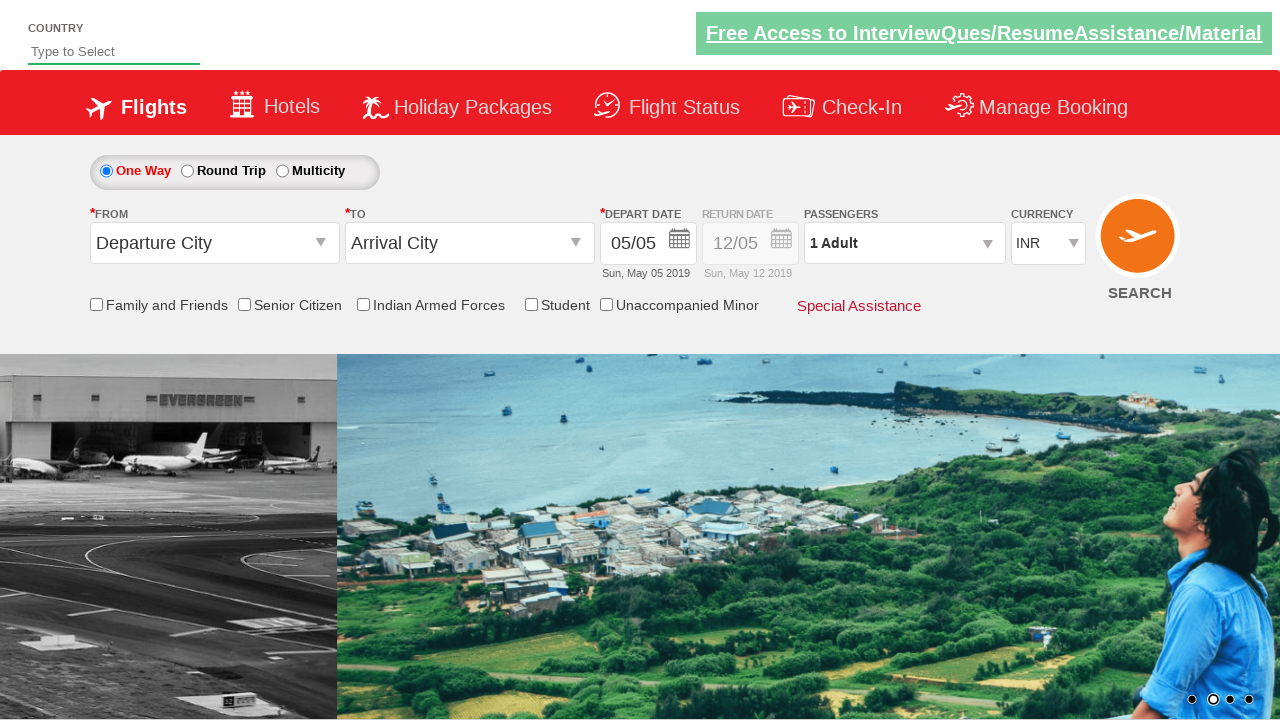

Typed 'ger' in autocomplete field to filter countries on #autosuggest
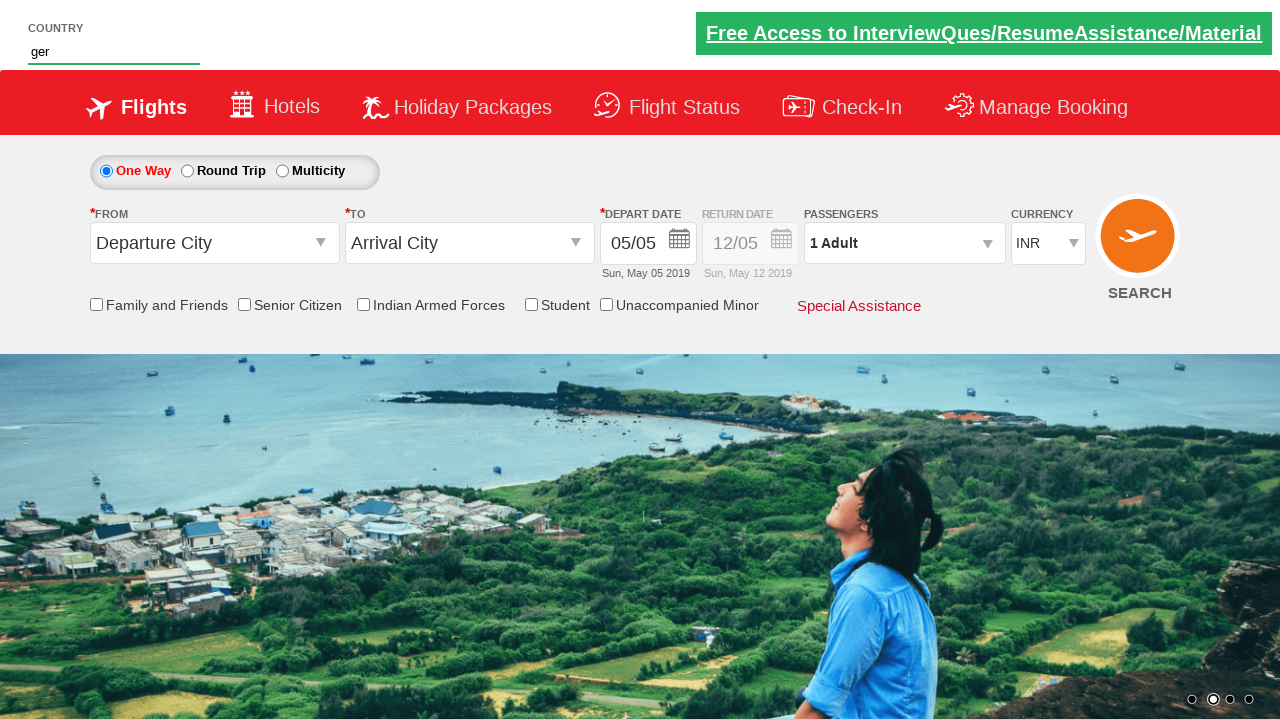

Dropdown suggestions appeared
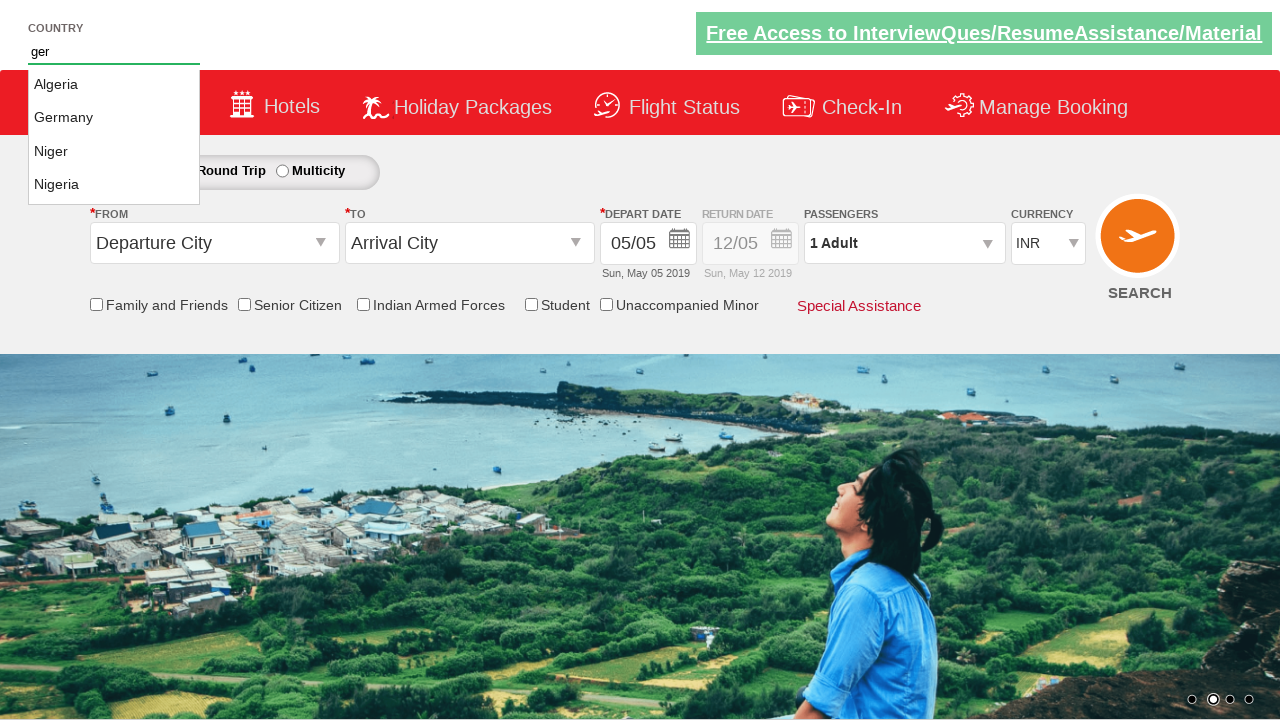

Retrieved all country suggestions from dropdown
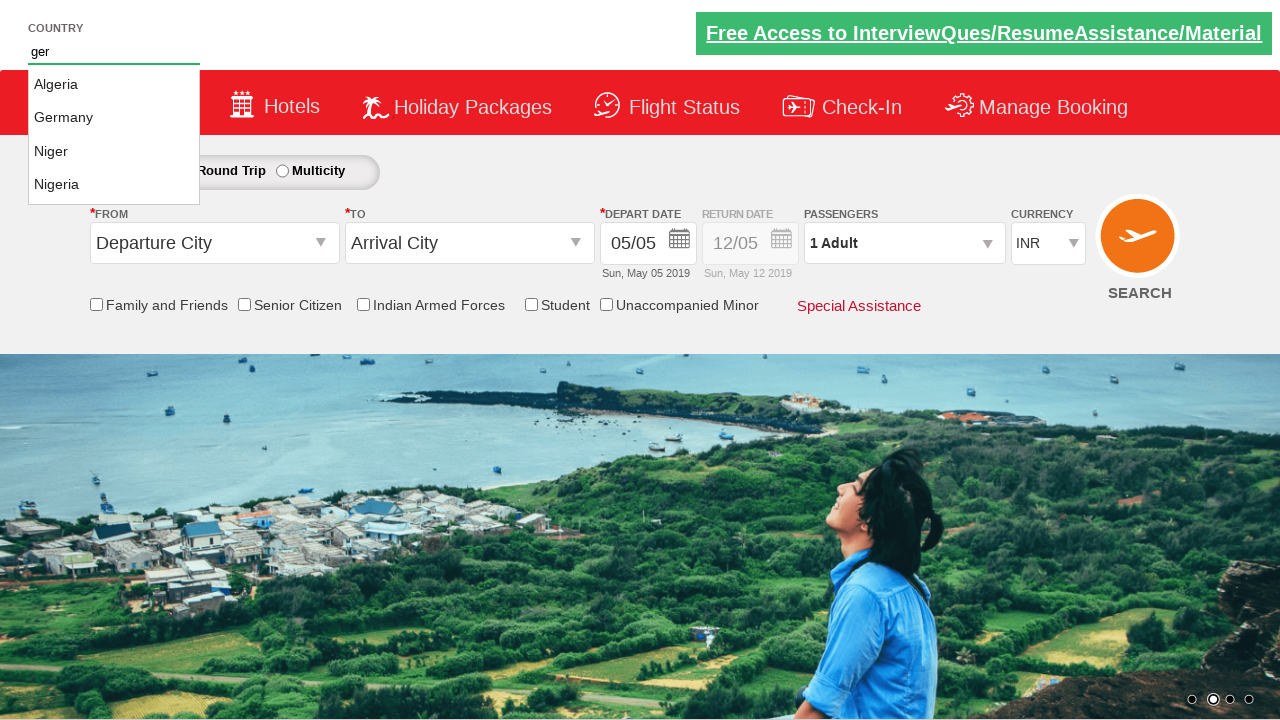

Clicked on 'Germany' from the suggestions list at (114, 118) on li.ui-menu-item a >> nth=1
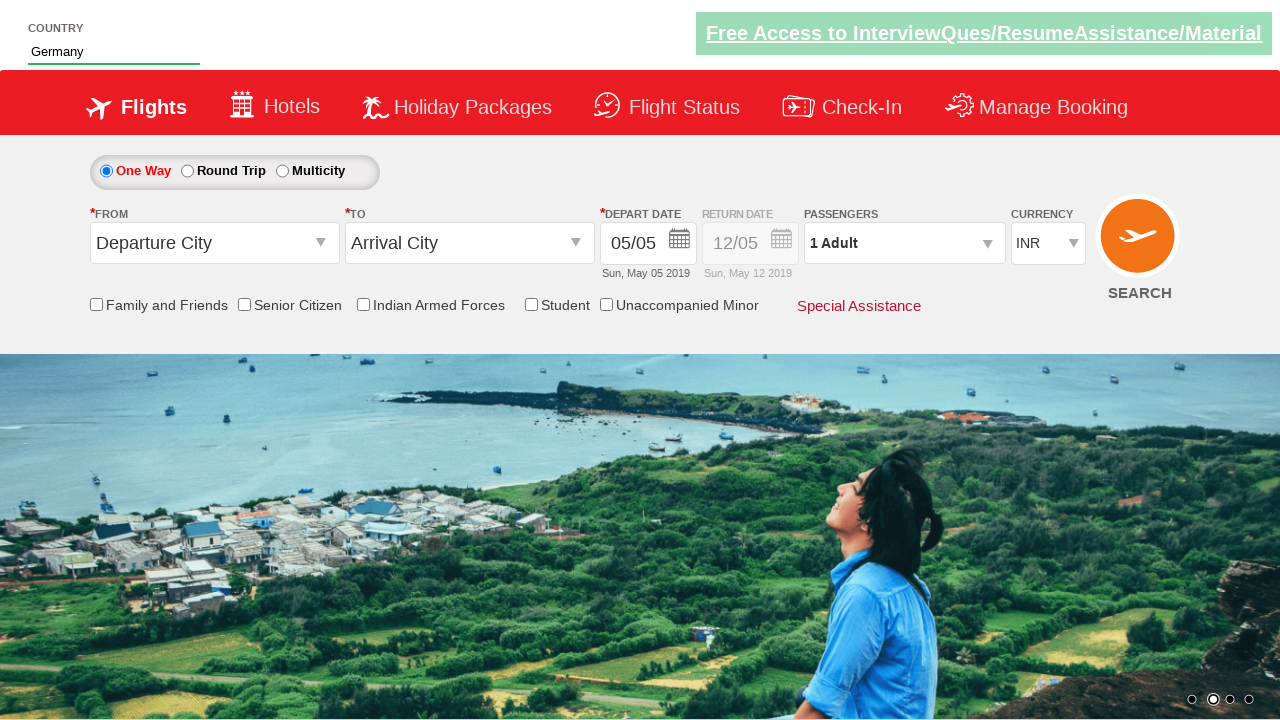

Verified that 'Germany' was successfully selected in the autocomplete field
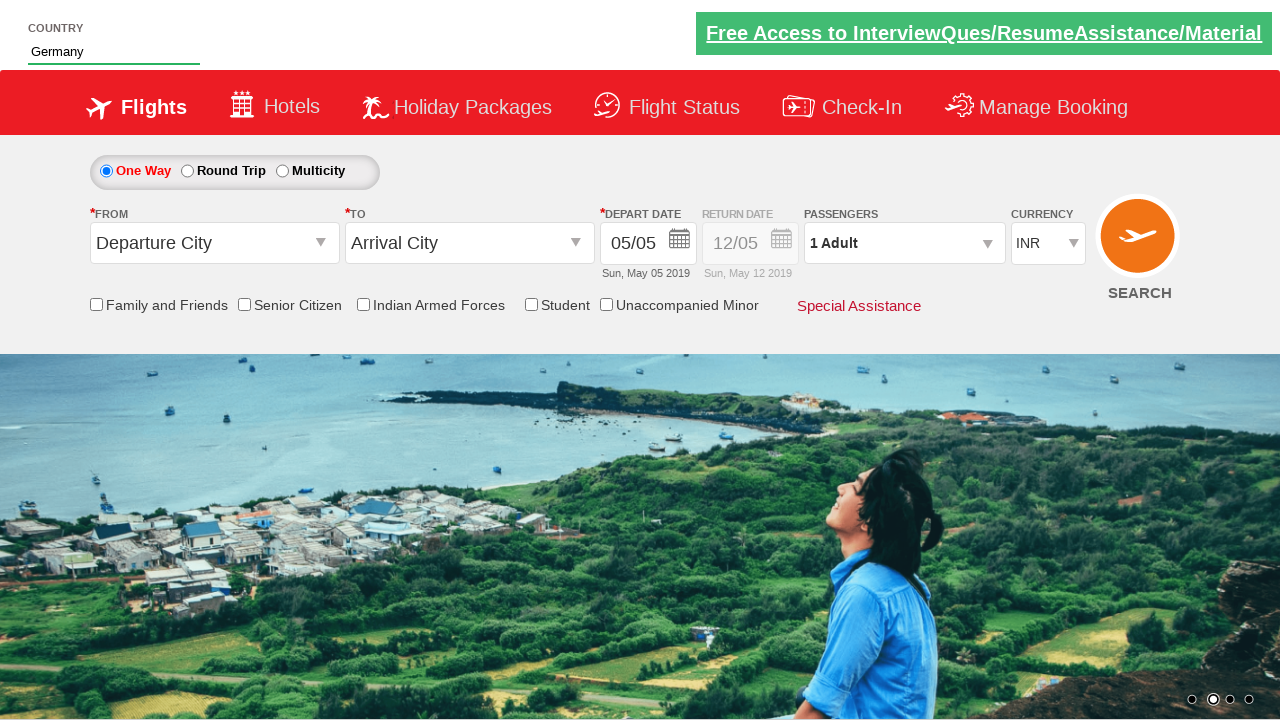

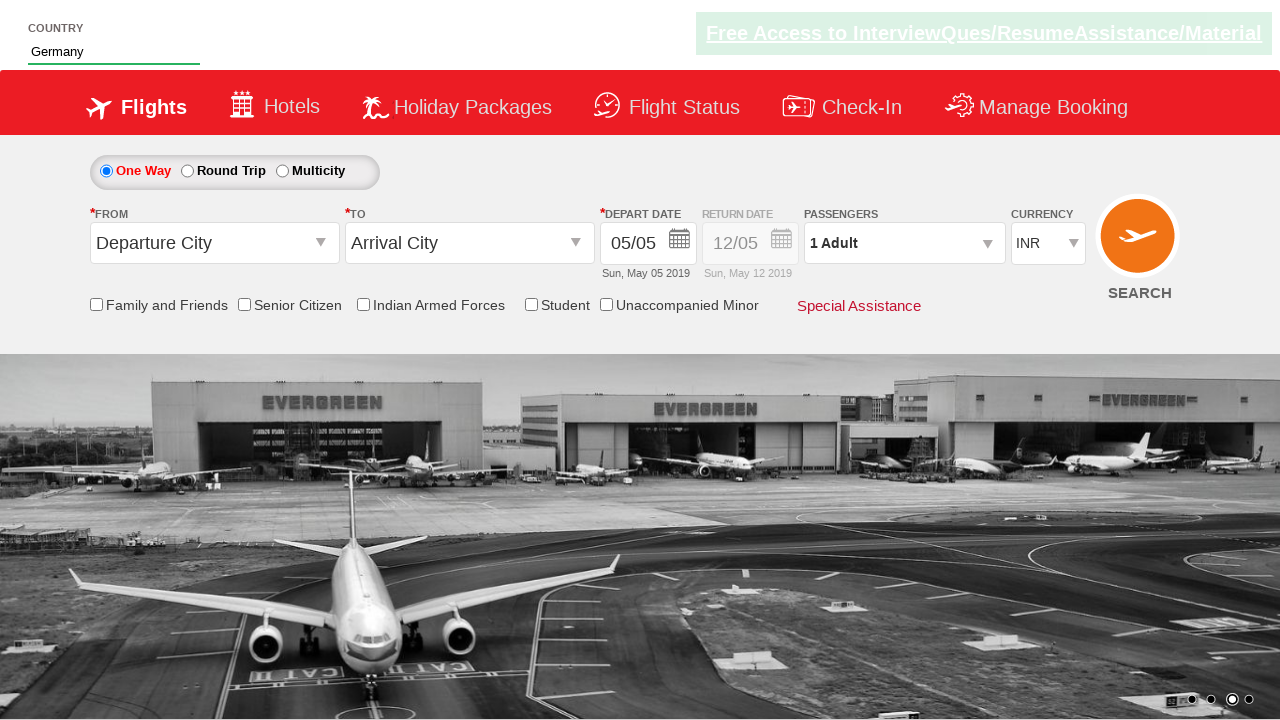